Tests filling form elements on a web form page including text input, password field, and textarea, then verifies the entered values are correctly captured.

Starting URL: https://bonigarcia.dev/selenium-webdriver-java/web-form.html

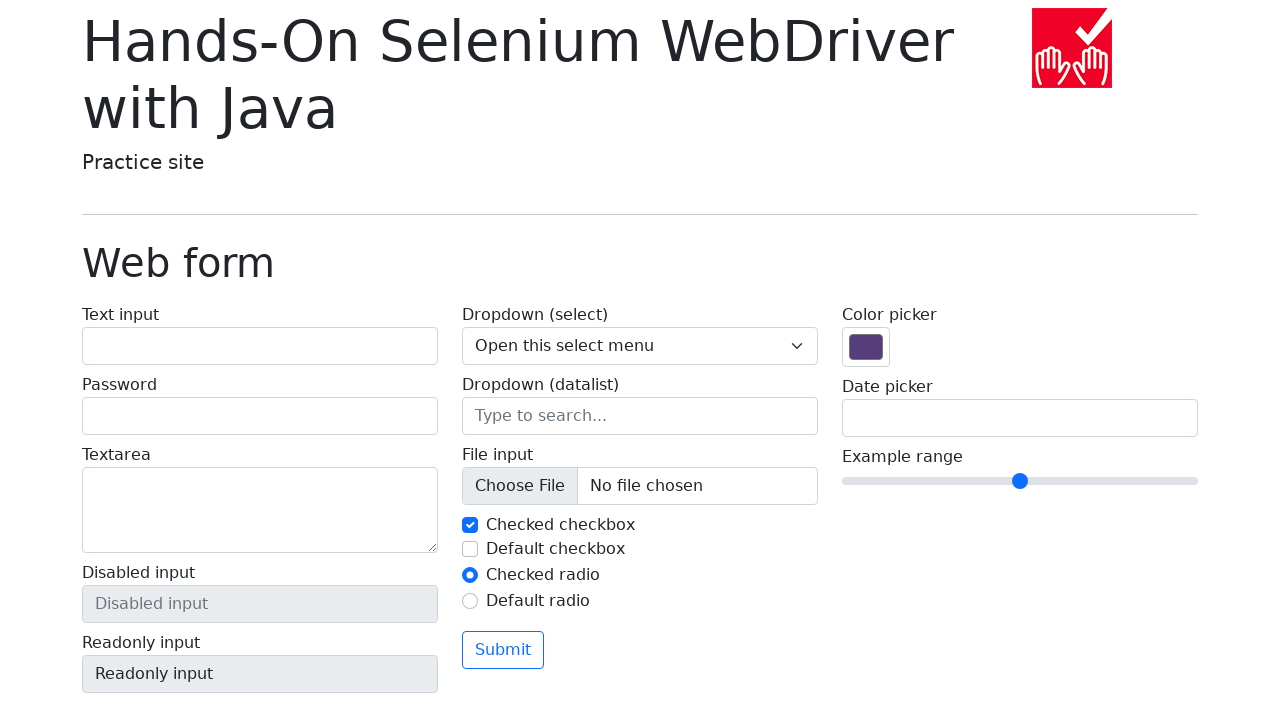

Clicked on text input field at (260, 346) on xpath=//label[normalize-space(text())='Text input']/input
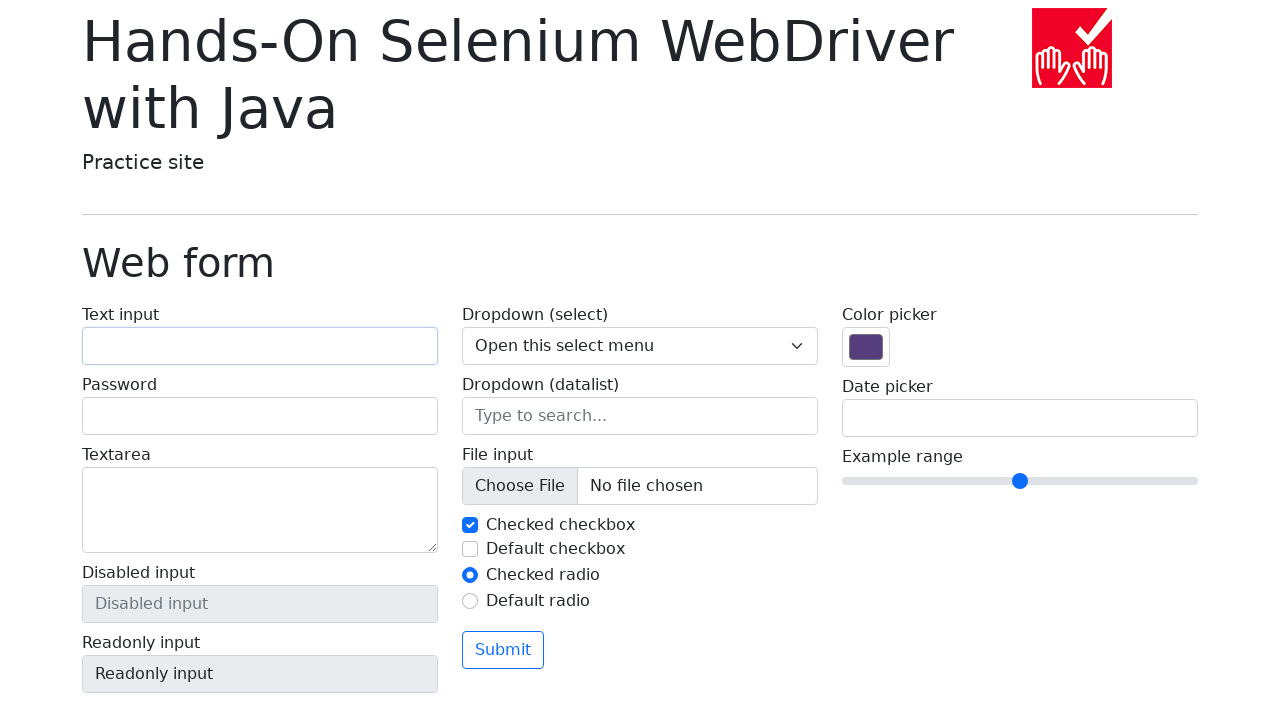

Filled text input field with 'testText' on xpath=//label[normalize-space(text())='Text input']/input
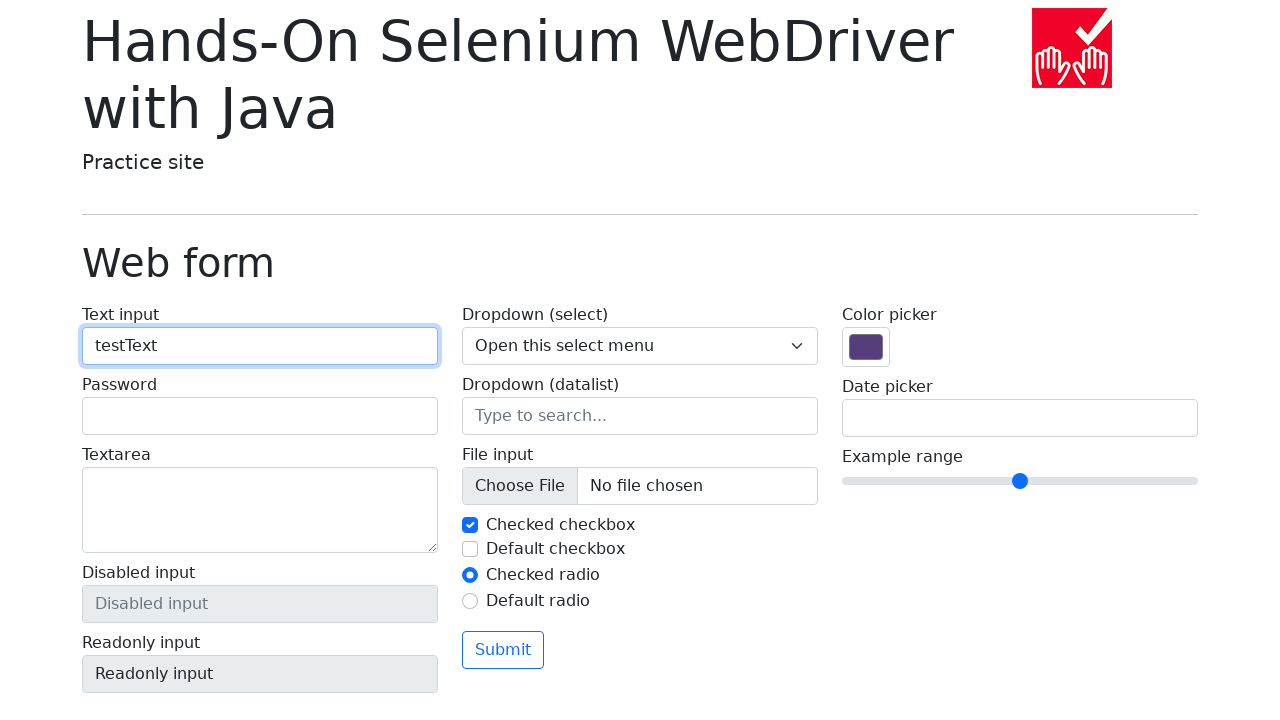

Clicked on title to blur text input field at (640, 263) on .display-6
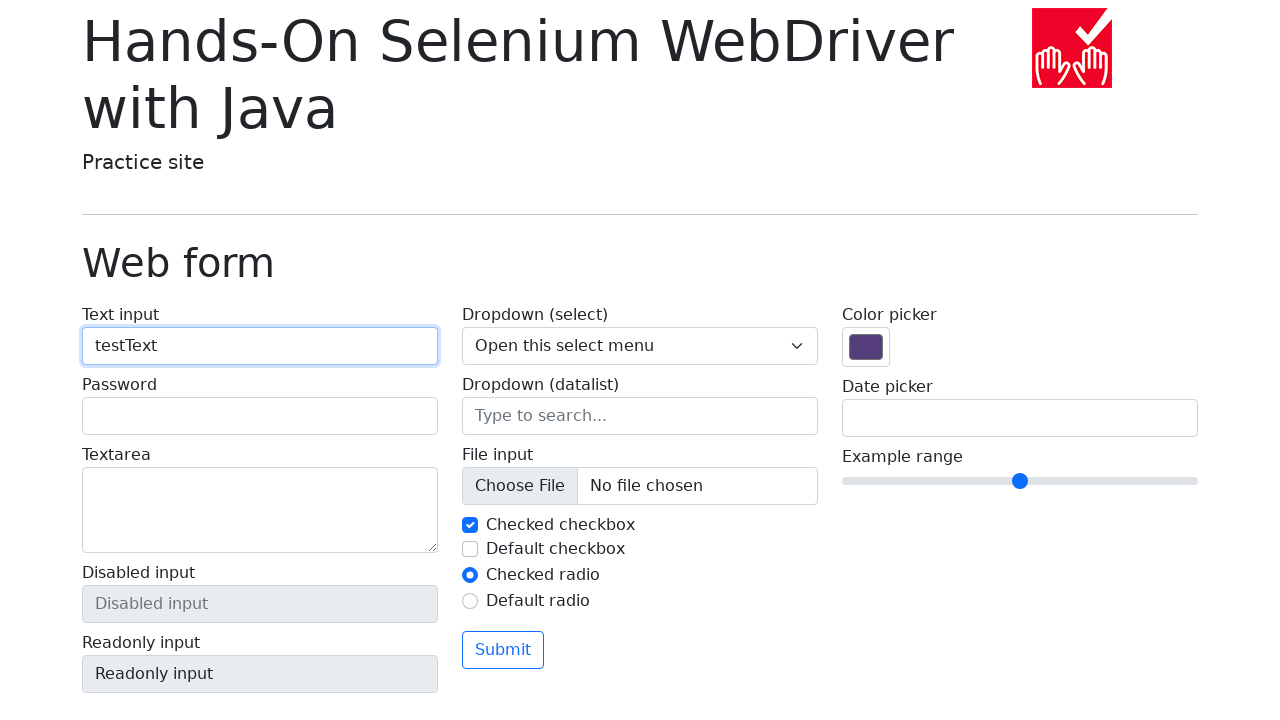

Verified text input value equals 'testText'
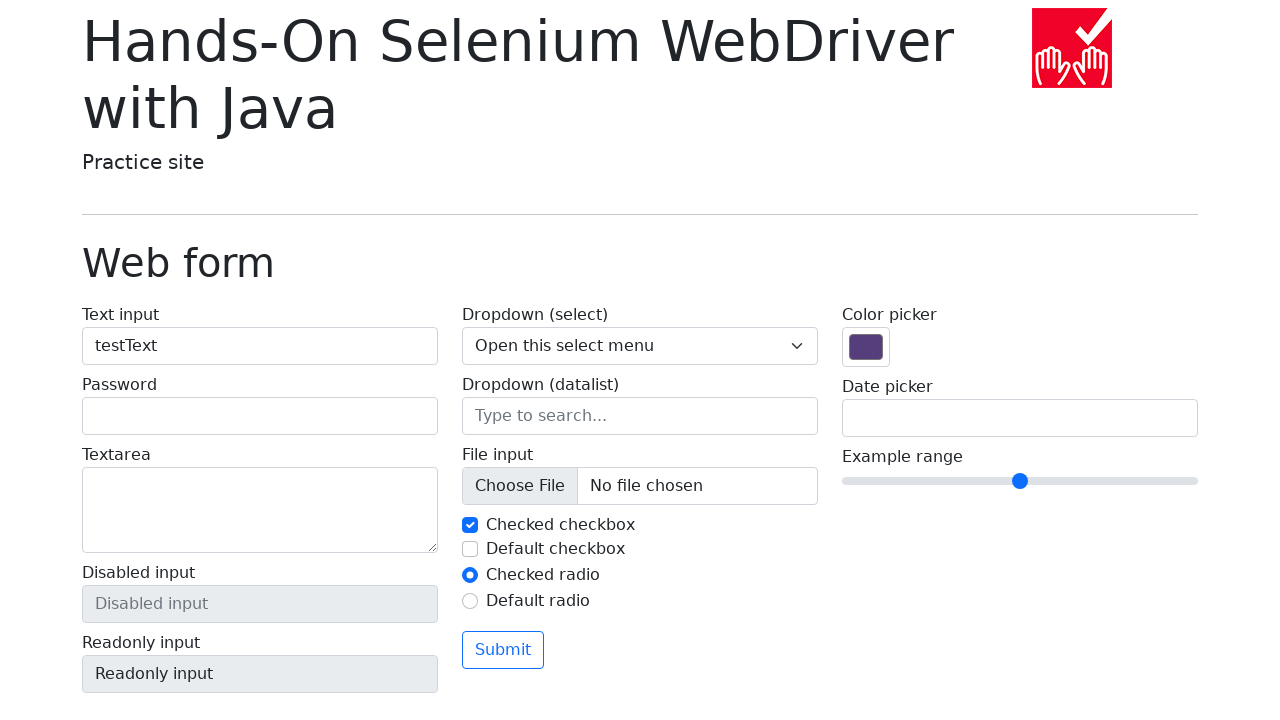

Clicked on password input field at (260, 416) on input[type='password']
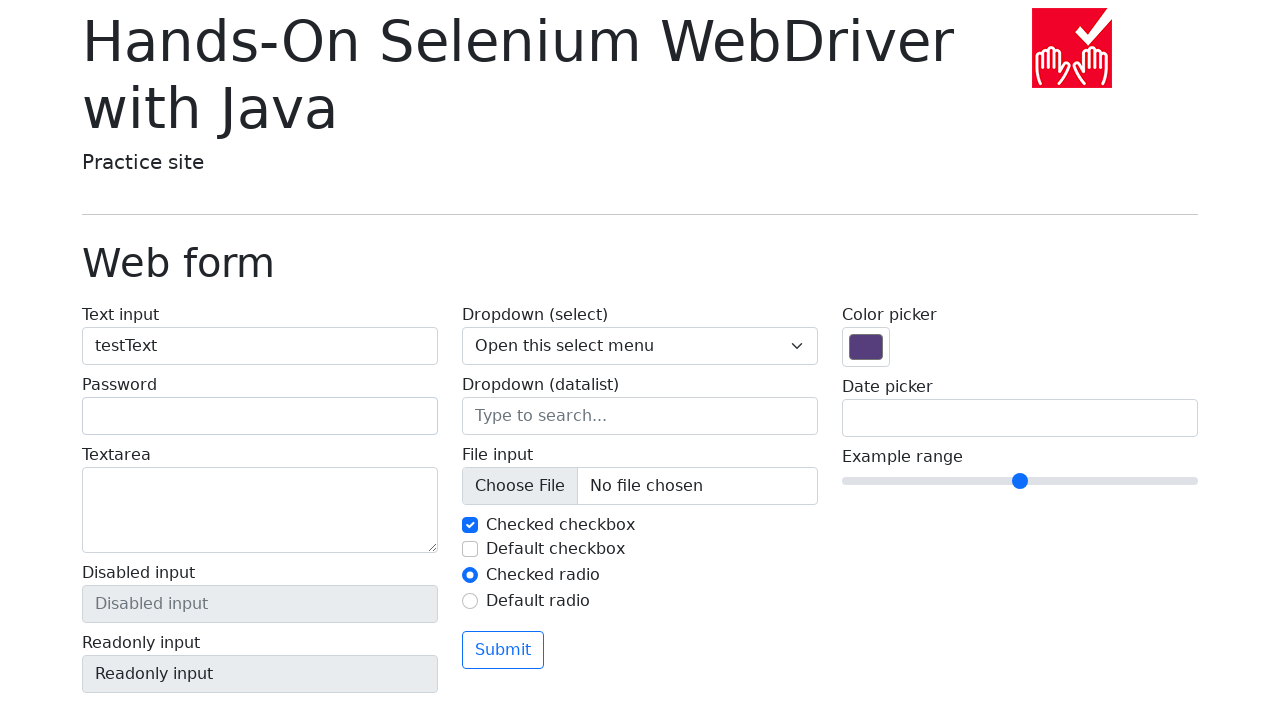

Filled password input field with 'test' on input[type='password']
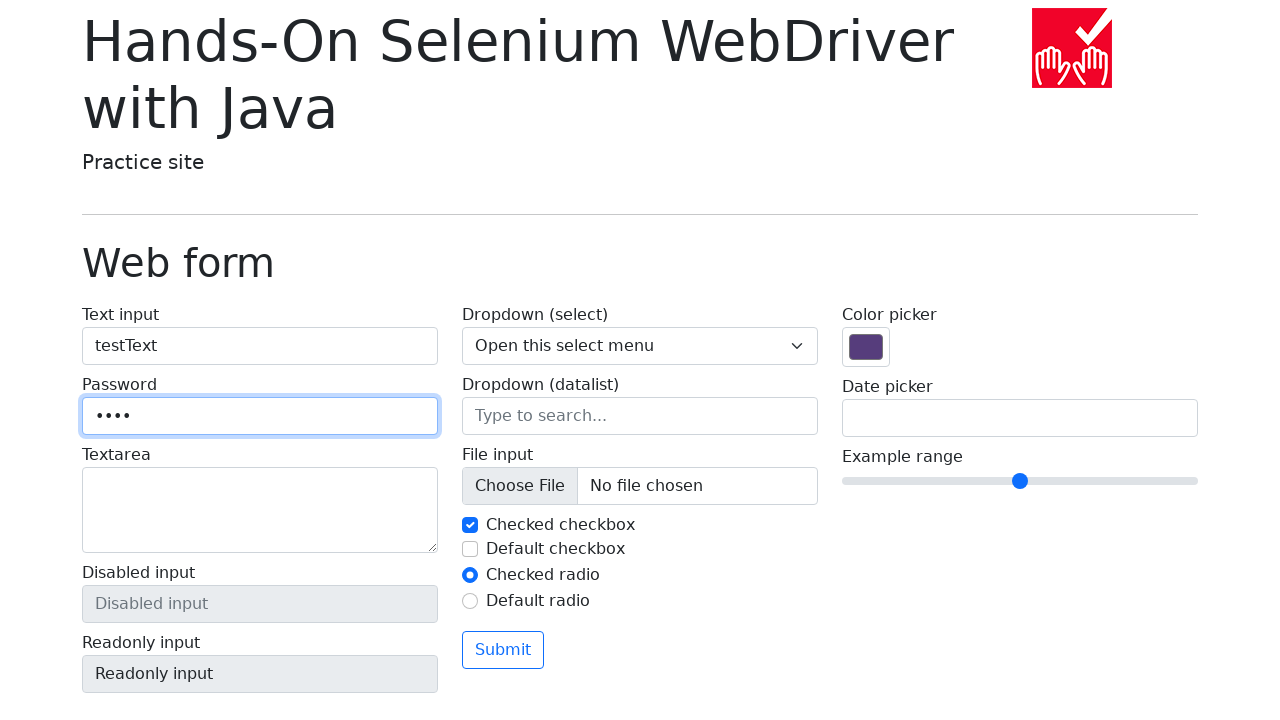

Clicked on title to blur password input field at (640, 263) on .display-6
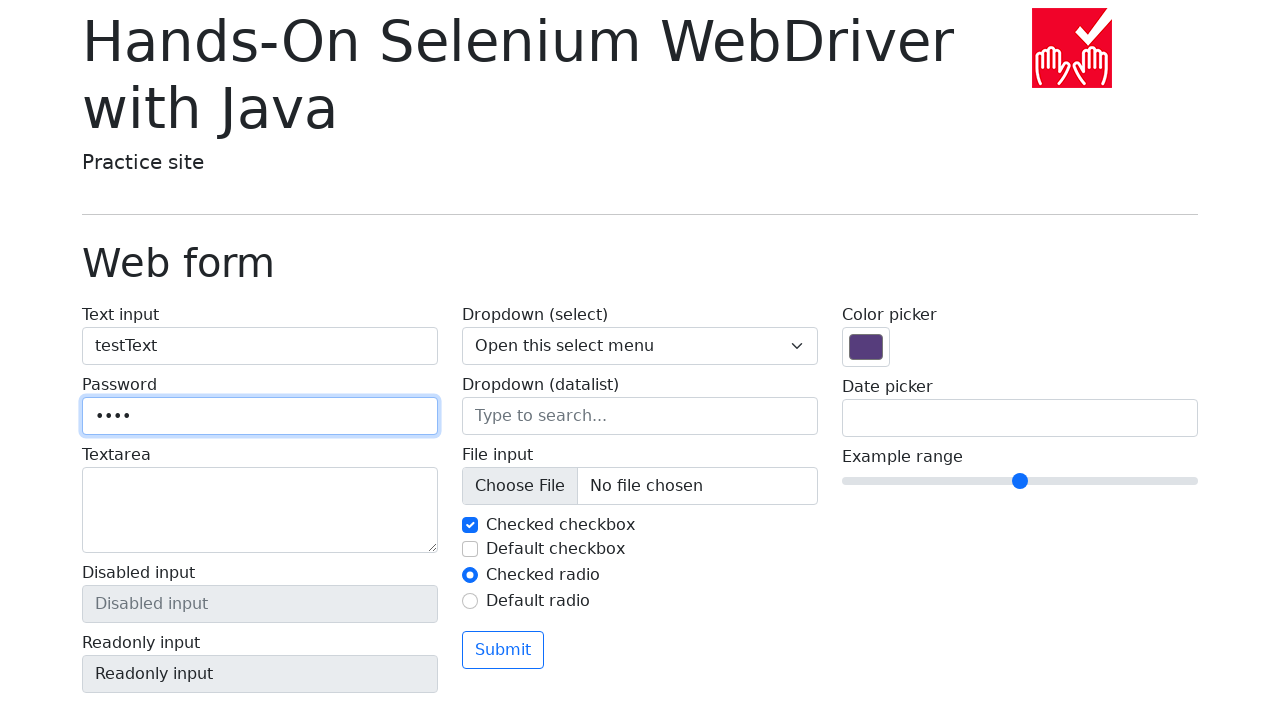

Verified password input value equals 'test'
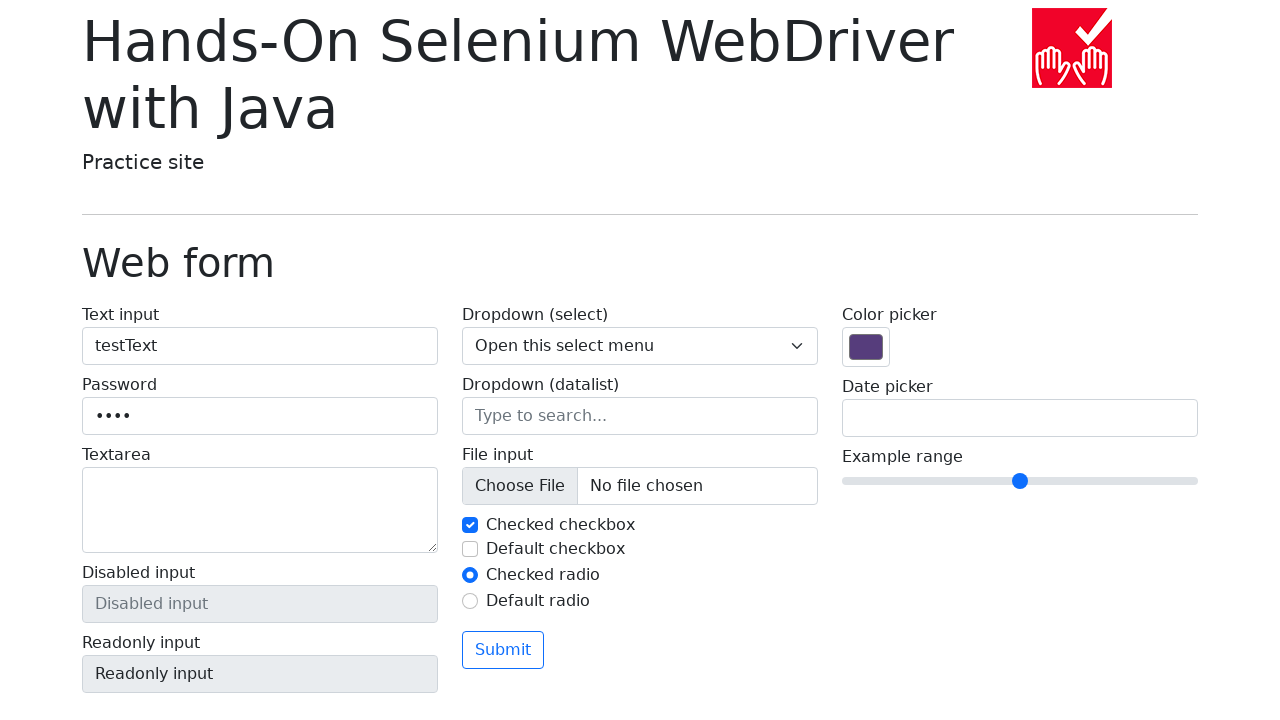

Clicked on textarea field at (260, 510) on textarea[name='my-textarea']
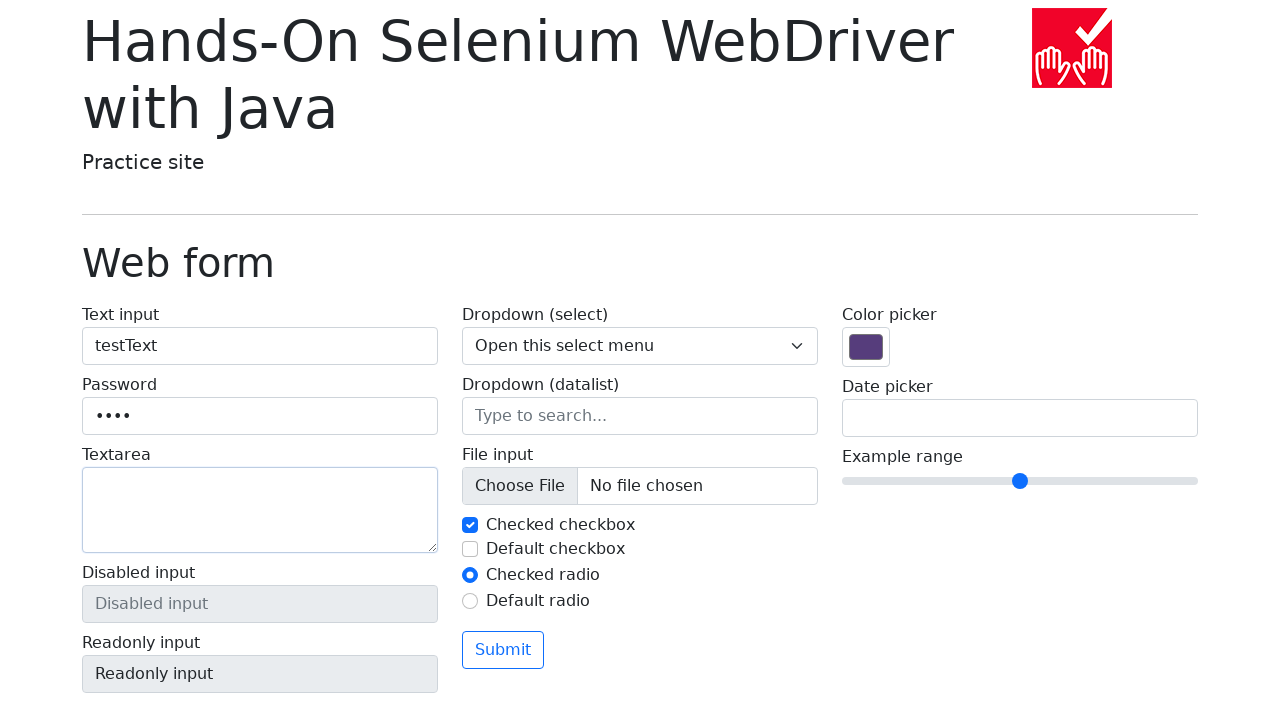

Filled textarea field with 'test' on textarea[name='my-textarea']
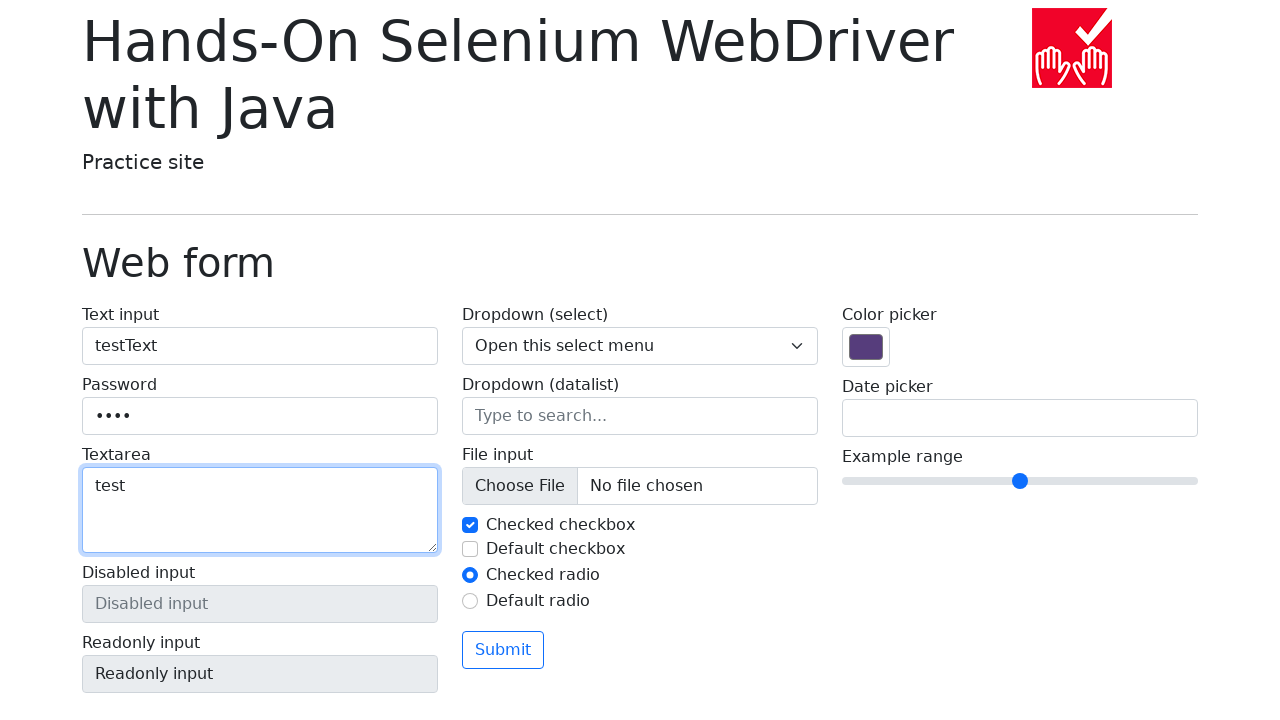

Clicked on title to blur textarea field at (640, 263) on .display-6
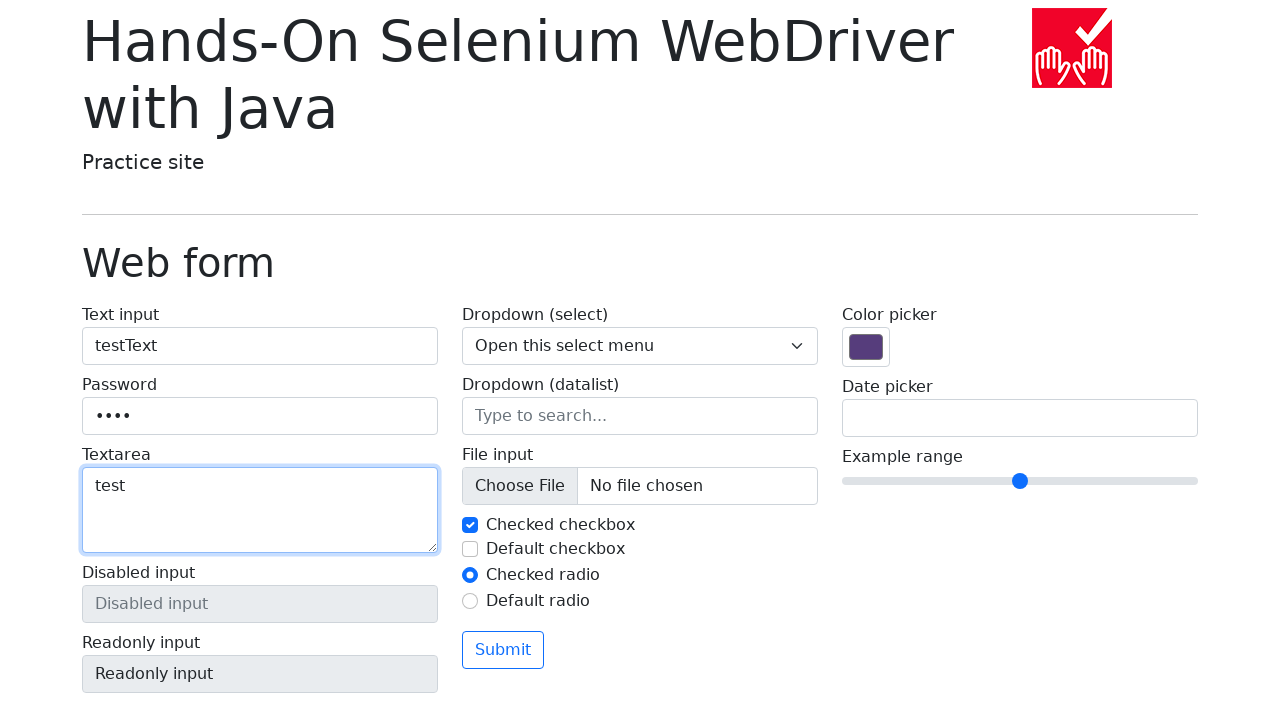

Verified textarea value equals 'test'
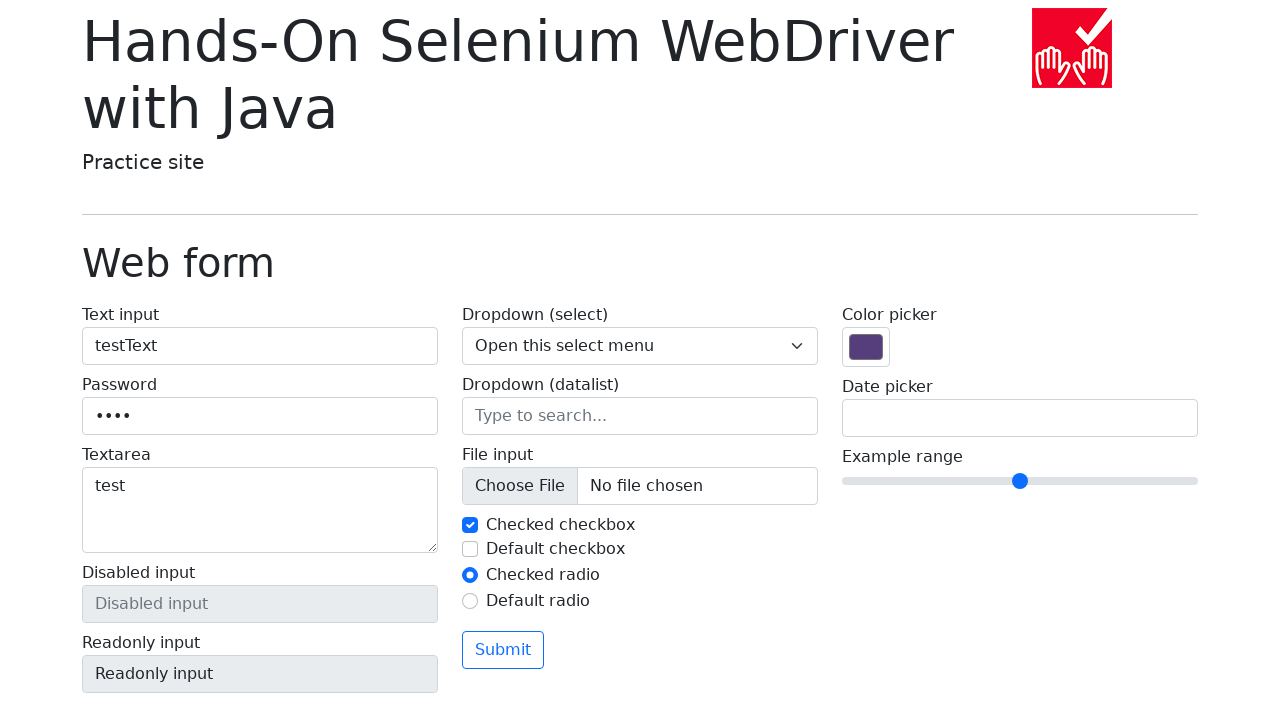

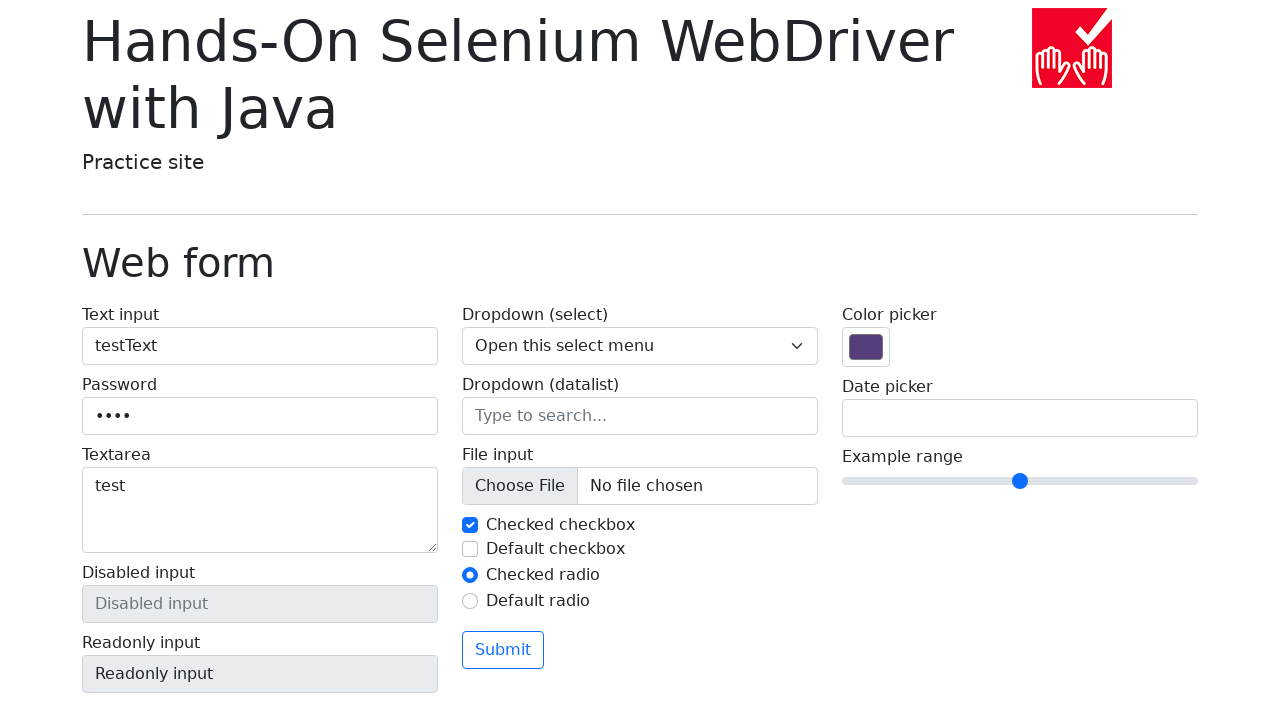